Tests that the OrangeHRM login page loads successfully and verifies that the login title element (h5 heading) is displayed on the page.

Starting URL: https://opensource-demo.orangehrmlive.com/web/index.php/auth/login

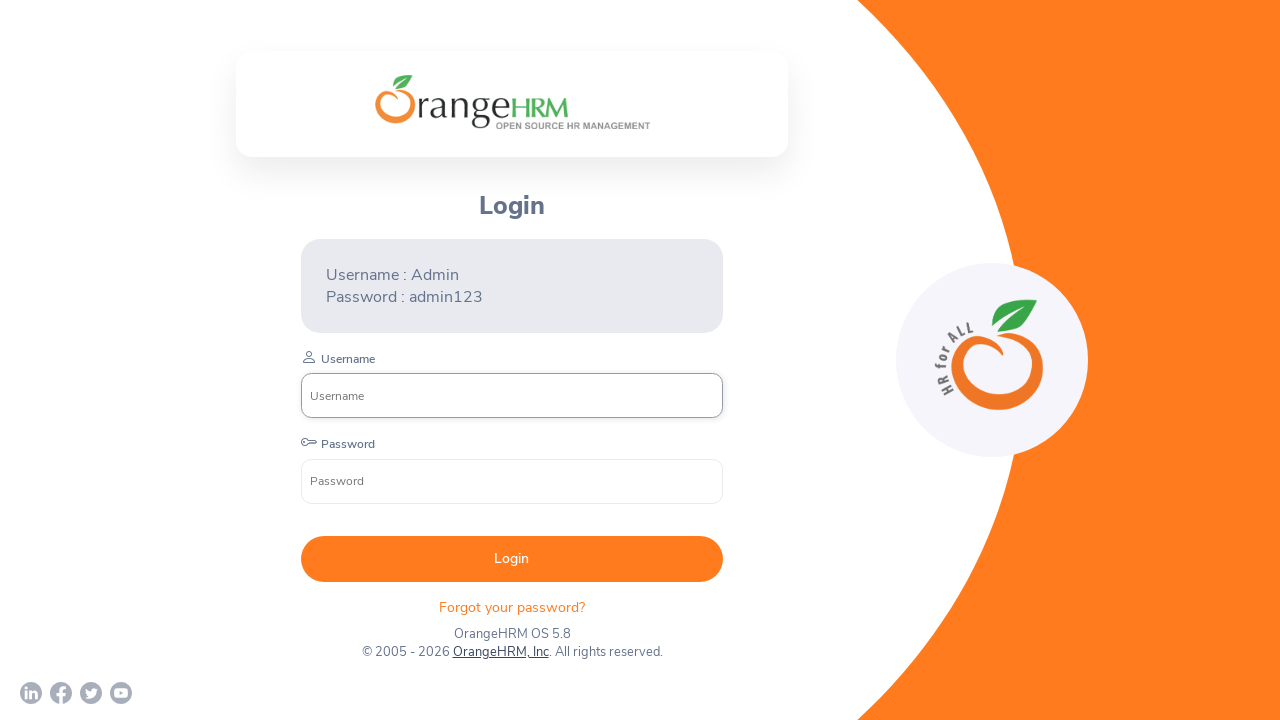

Waited for login page to fully load (networkidle)
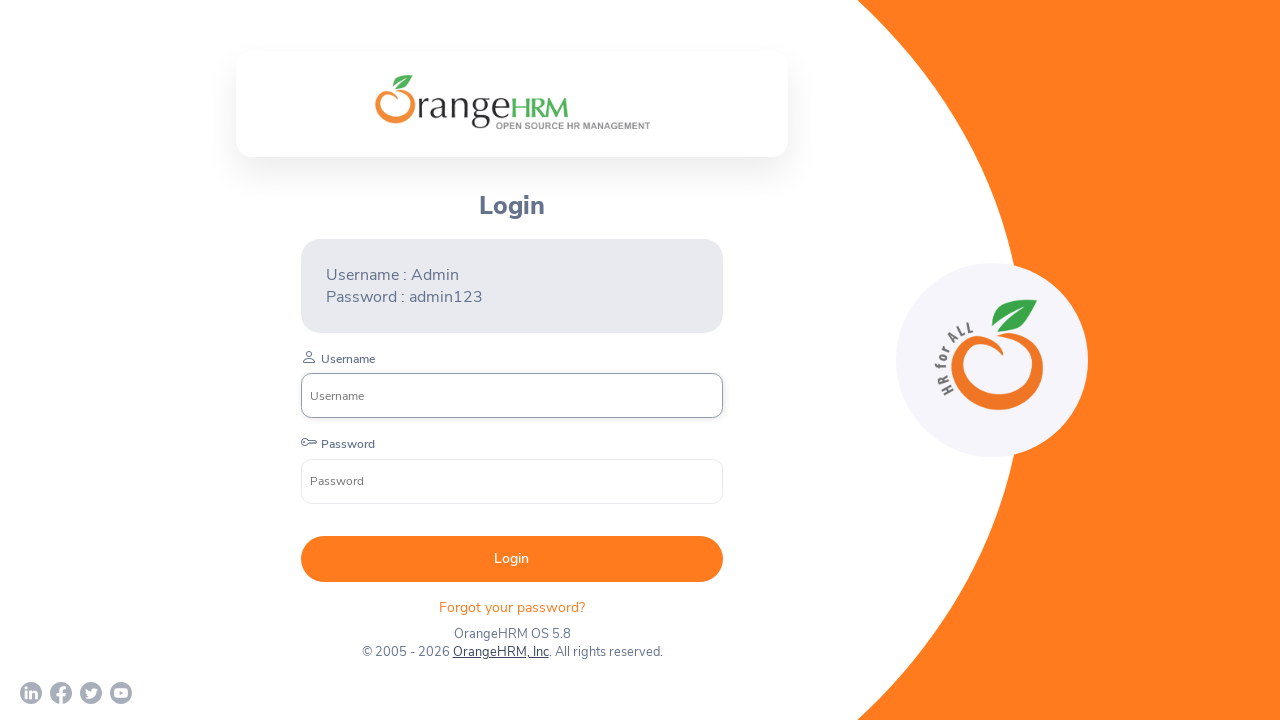

Located h5 login title element
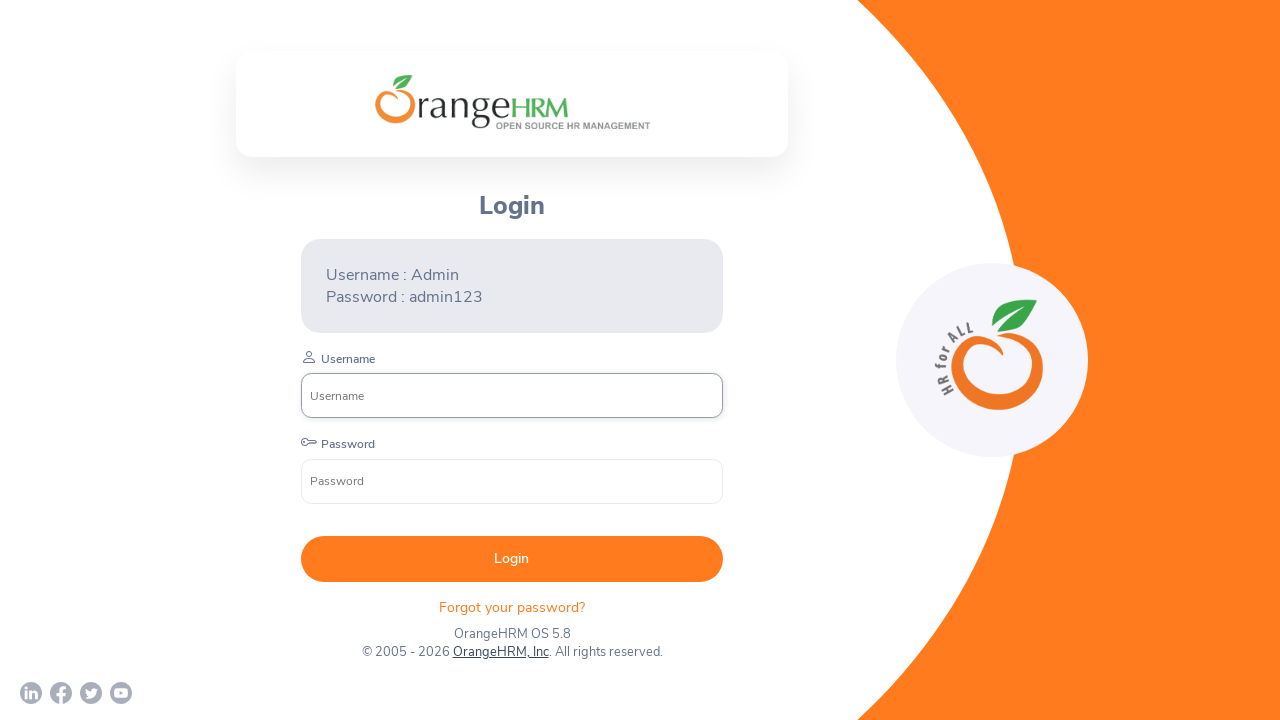

Login title element became visible
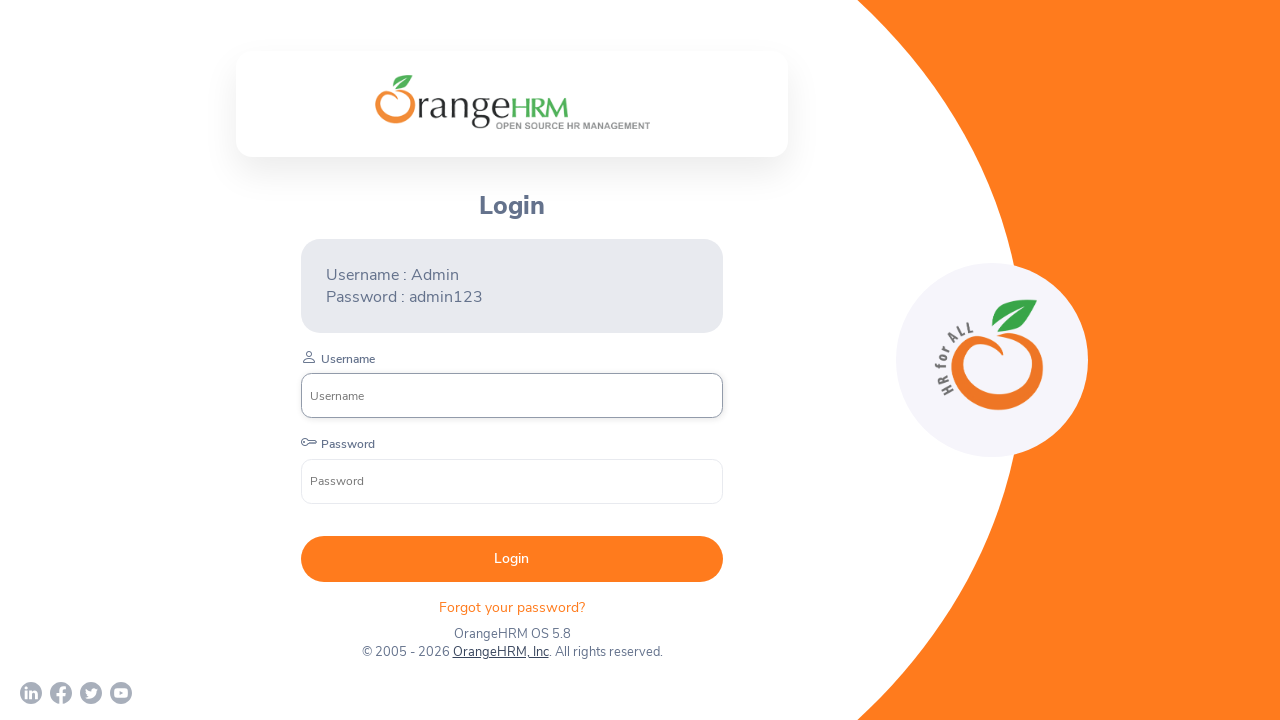

Asserted that login title is visible on OrangeHRM page
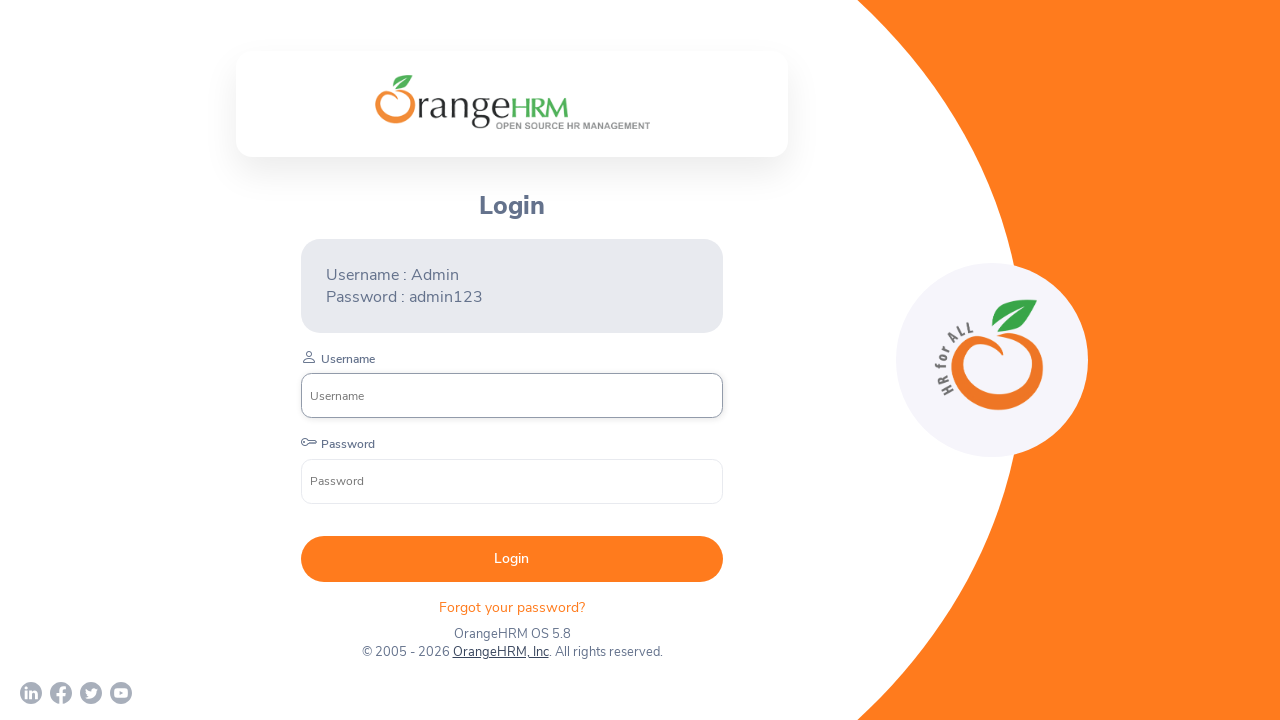

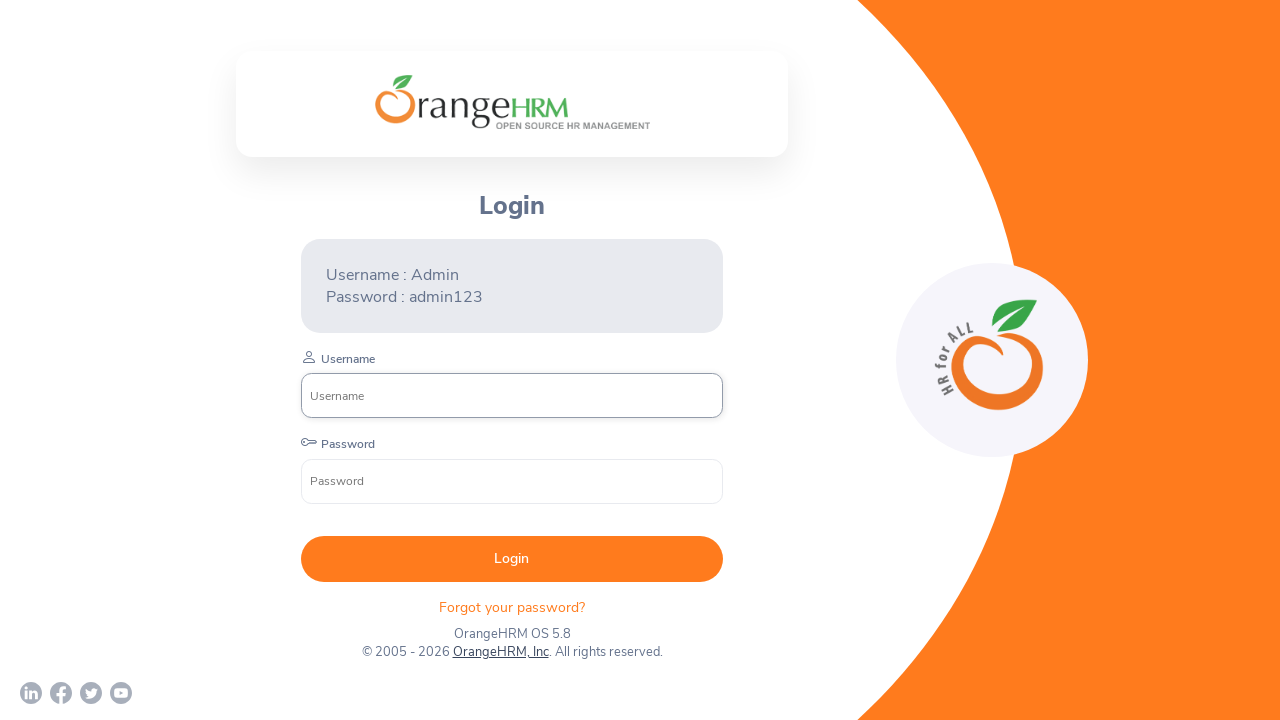